Tests keyboard and mouse interactions by moving to a text input, clicking it, typing text with SHIFT key held (uppercase), and then double-clicking to select the text

Starting URL: https://www.shivaconceptsolution.com/backupmain/test.html

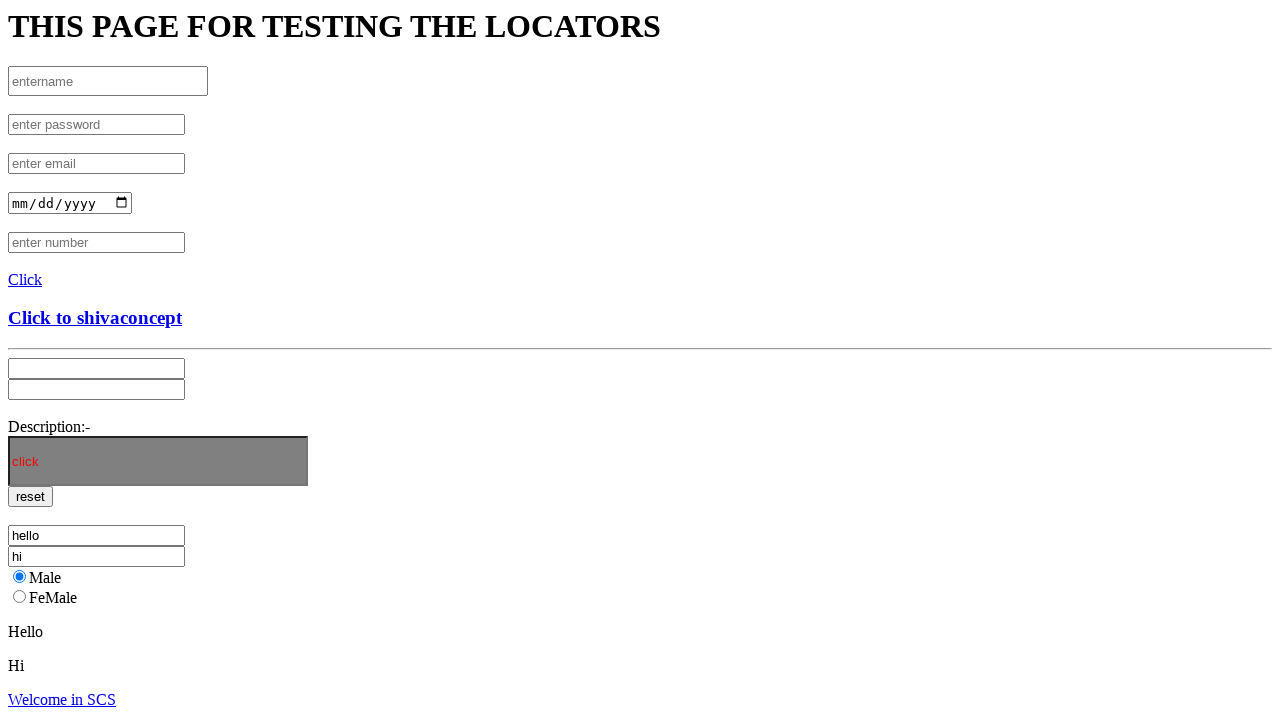

Navigated to test page
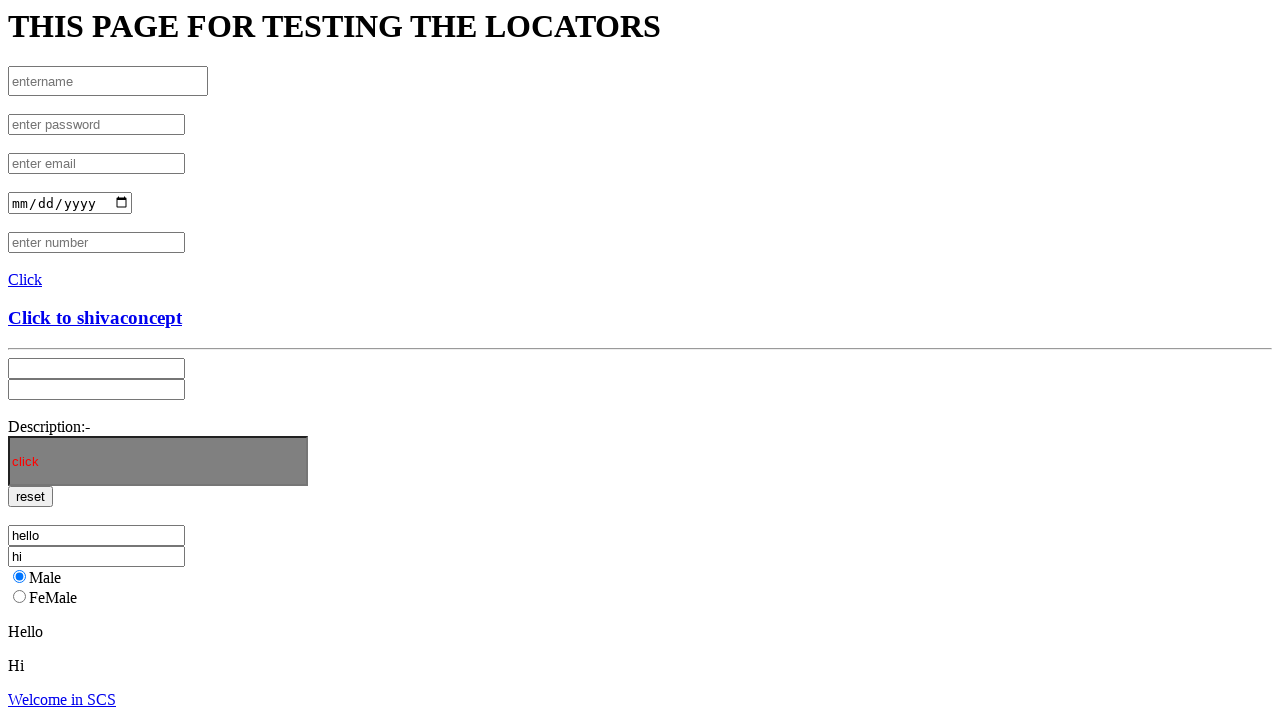

Clicked on text input element #txt1 at (108, 81) on #txt1
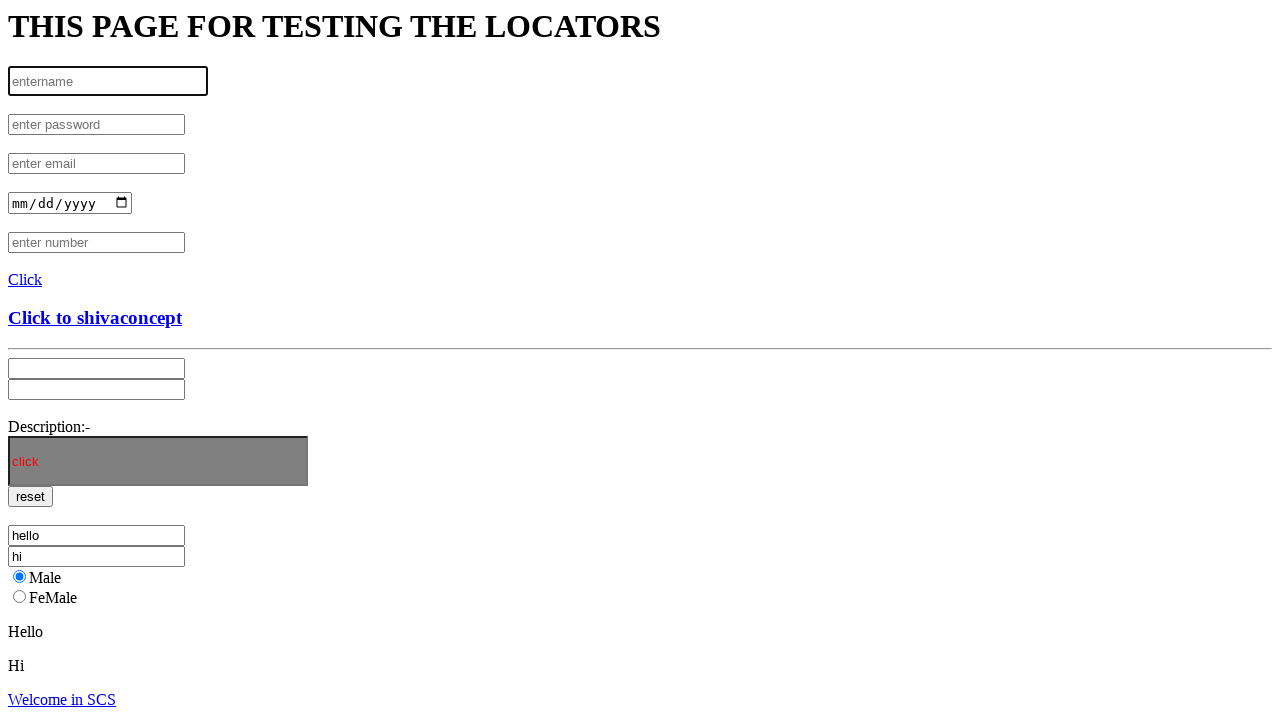

Pressed and held SHIFT key
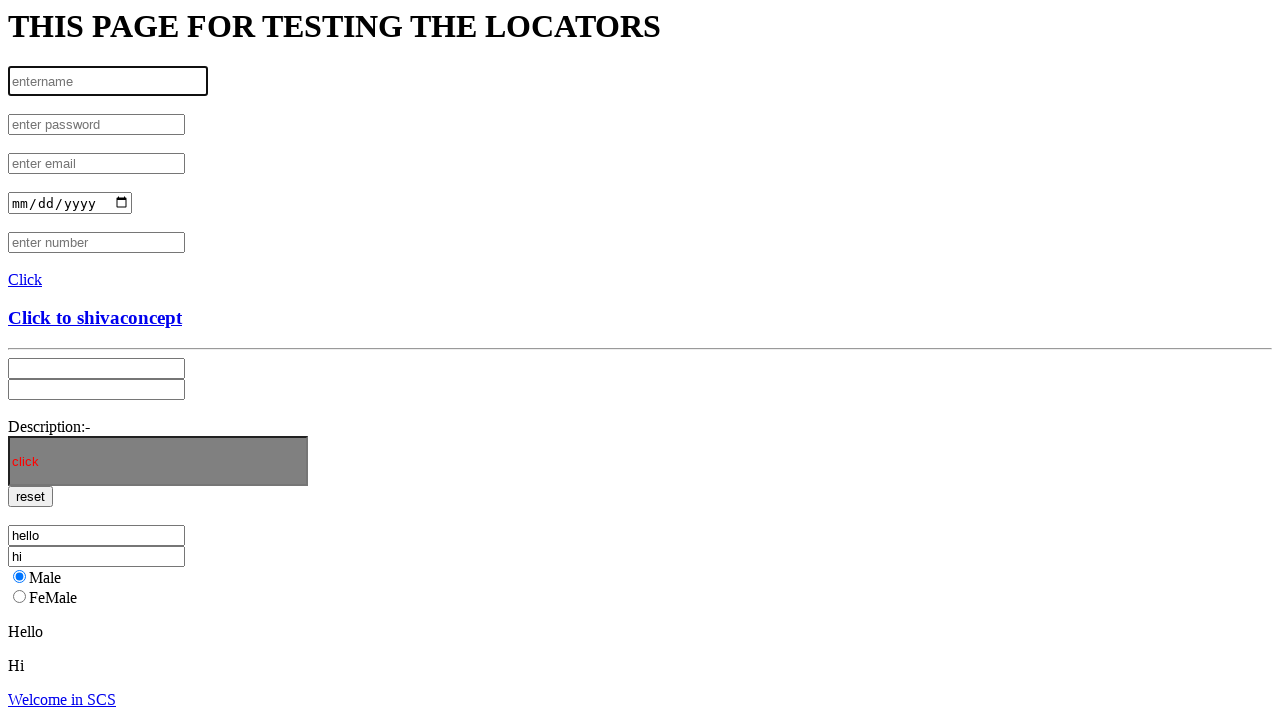

Typed 'HELLO WORLD' with SHIFT held (uppercase) on #txt1
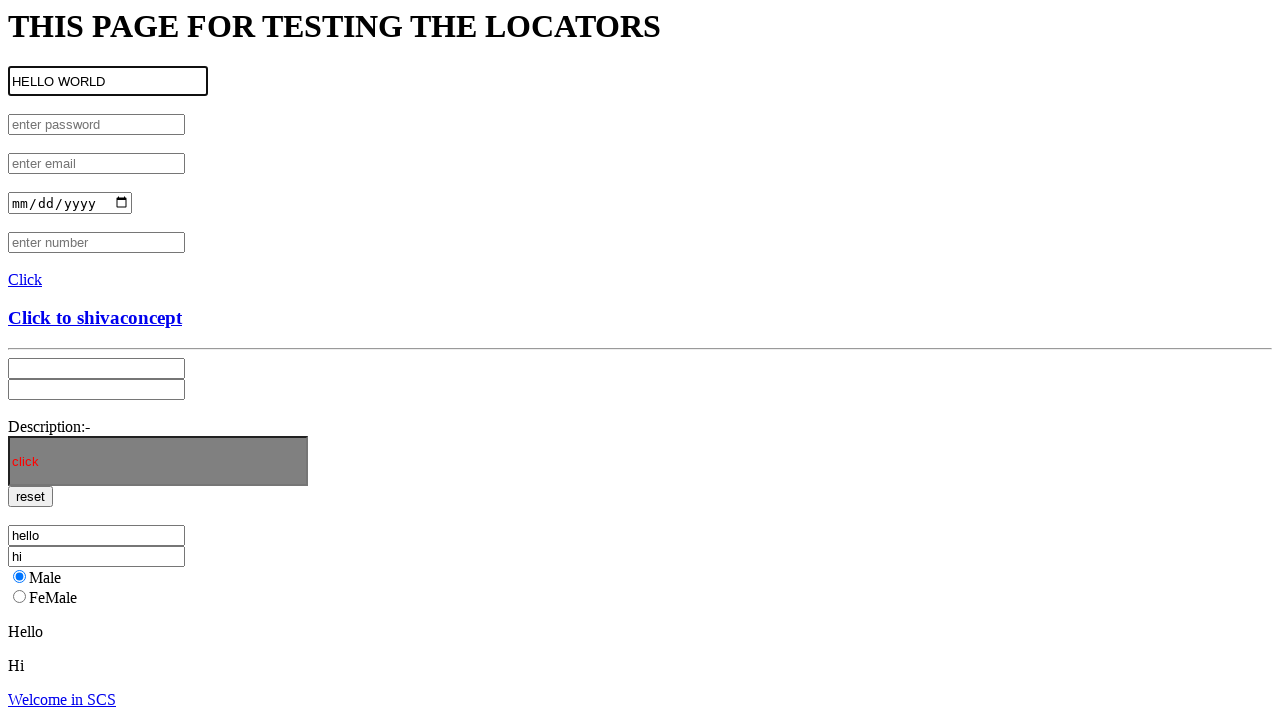

Released SHIFT key
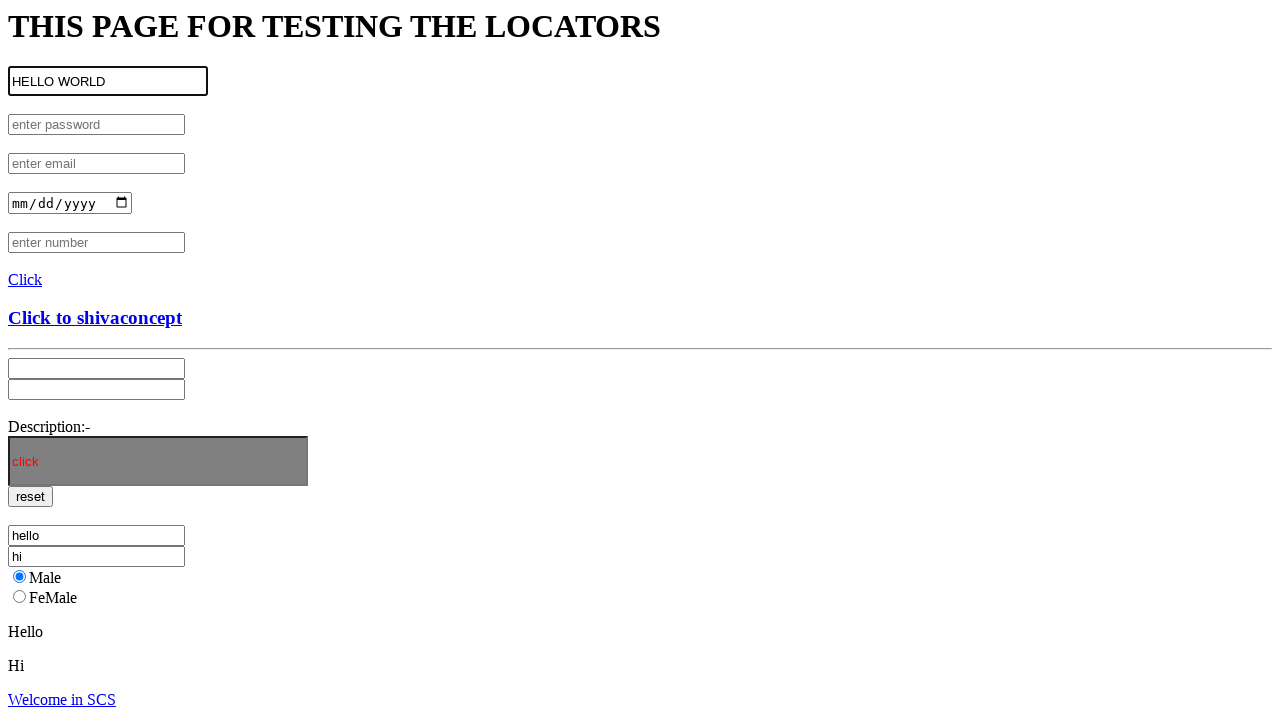

Double-clicked on text input to select all text at (108, 81) on #txt1
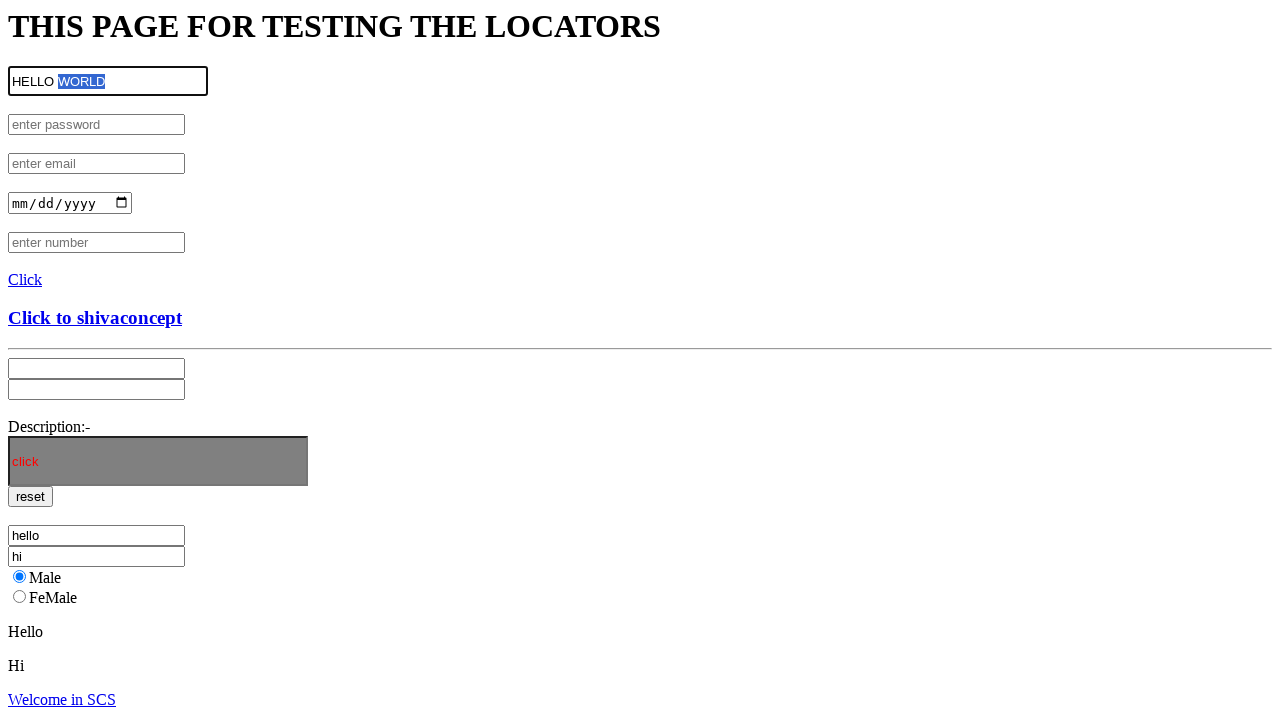

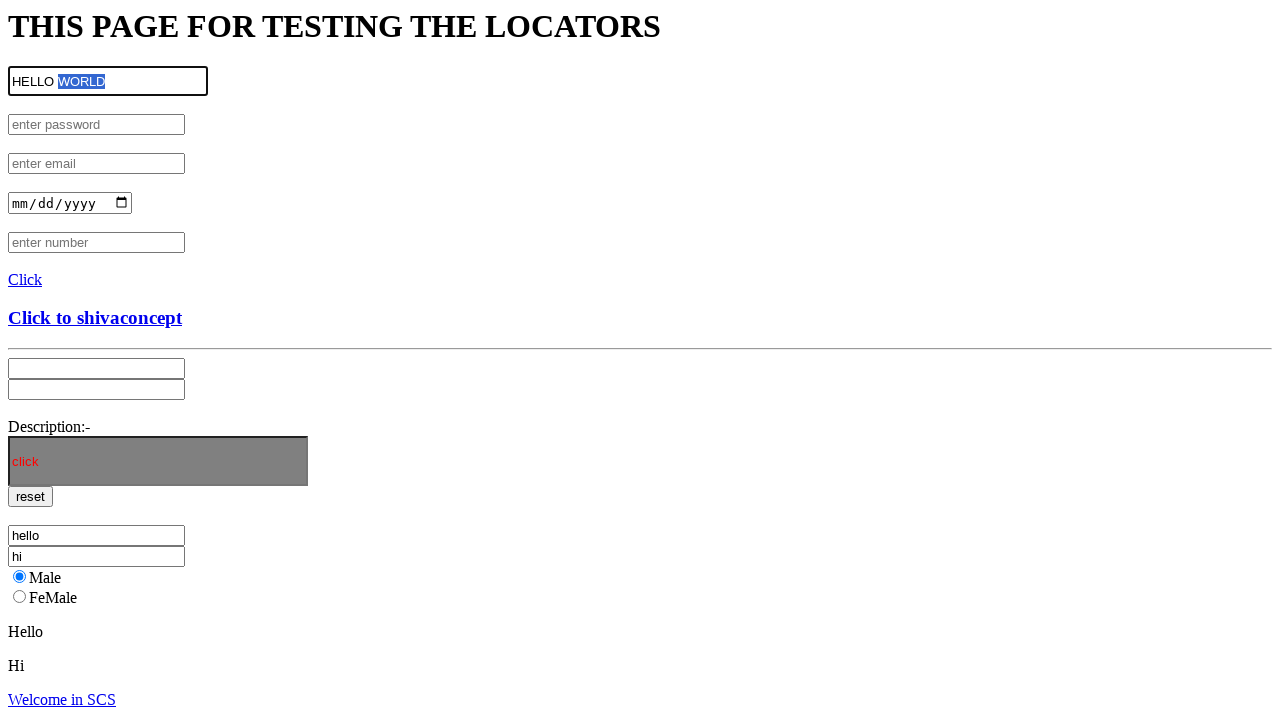